Navigates to the Parasoft products page and verifies the page loads successfully

Starting URL: https://www.parasoft.com/products/

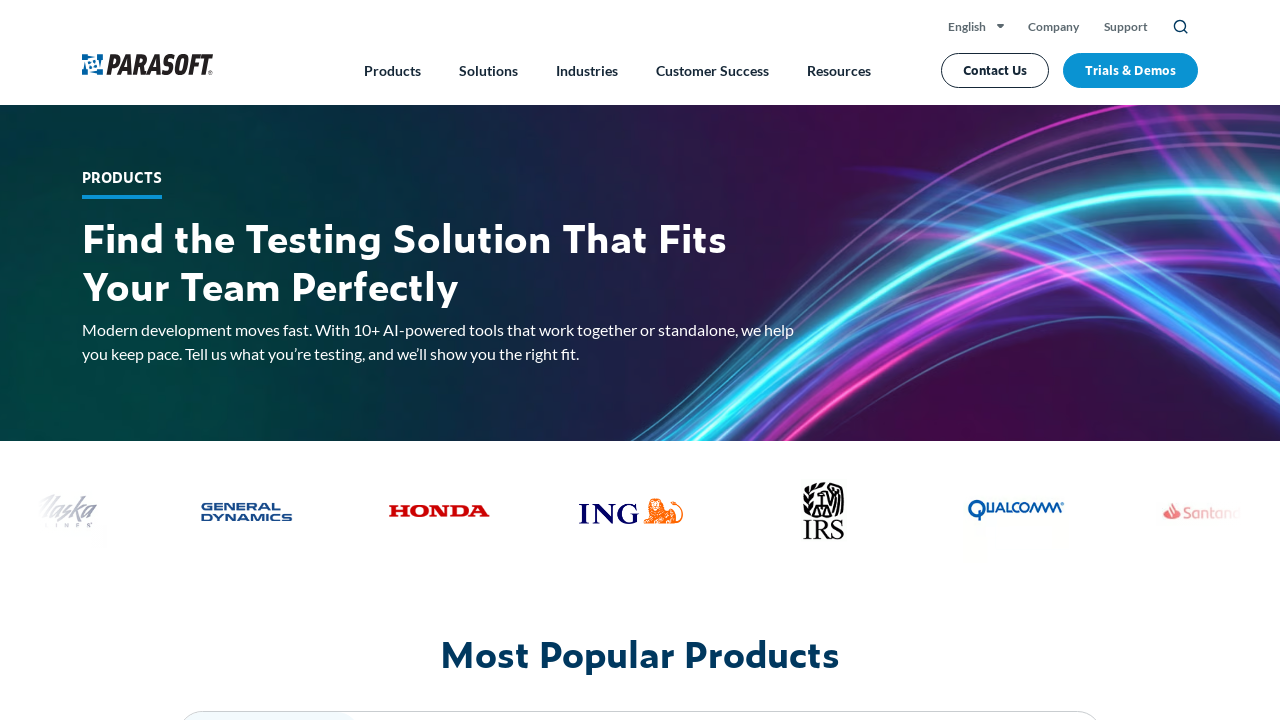

Waited for page DOM to be fully loaded
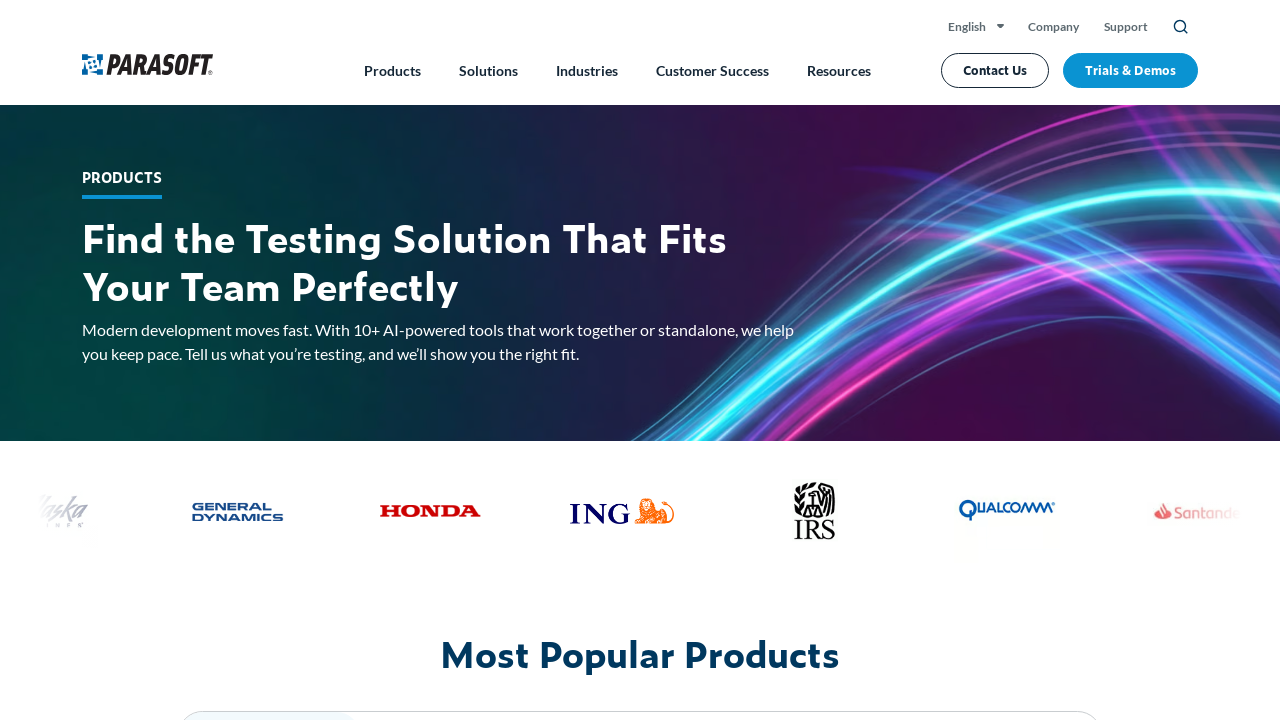

Verified products page loaded successfully - body element found
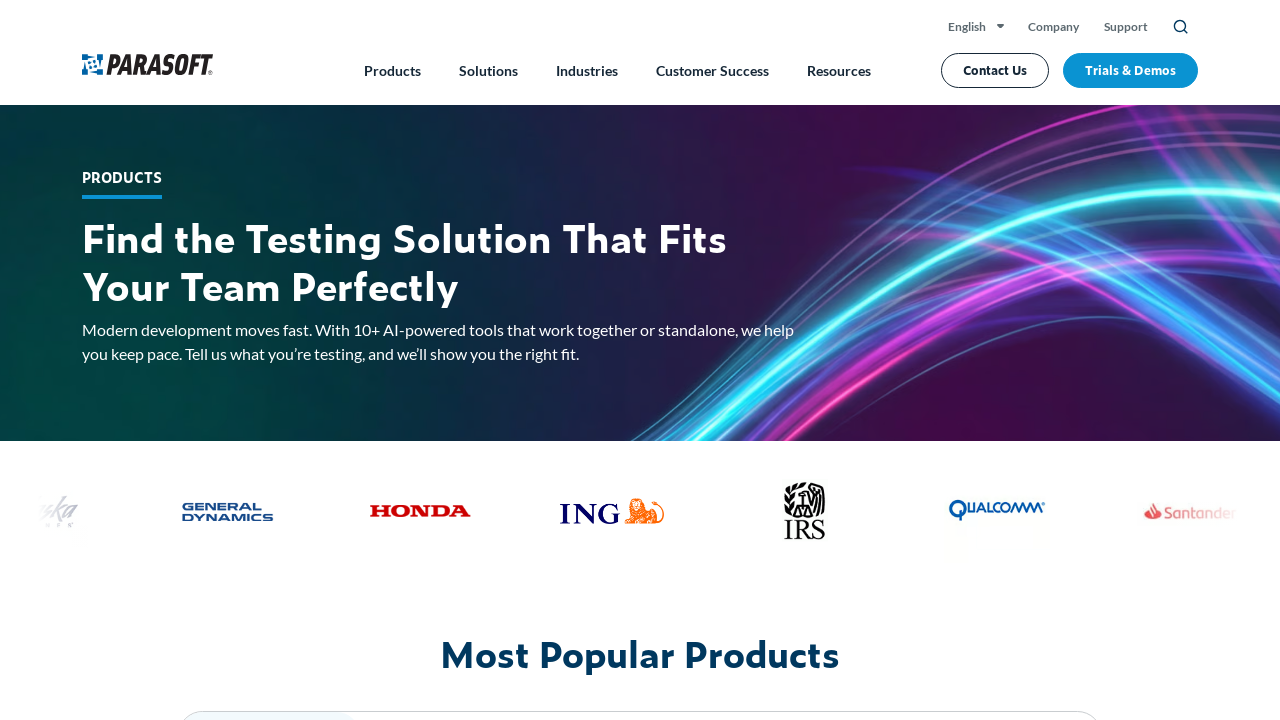

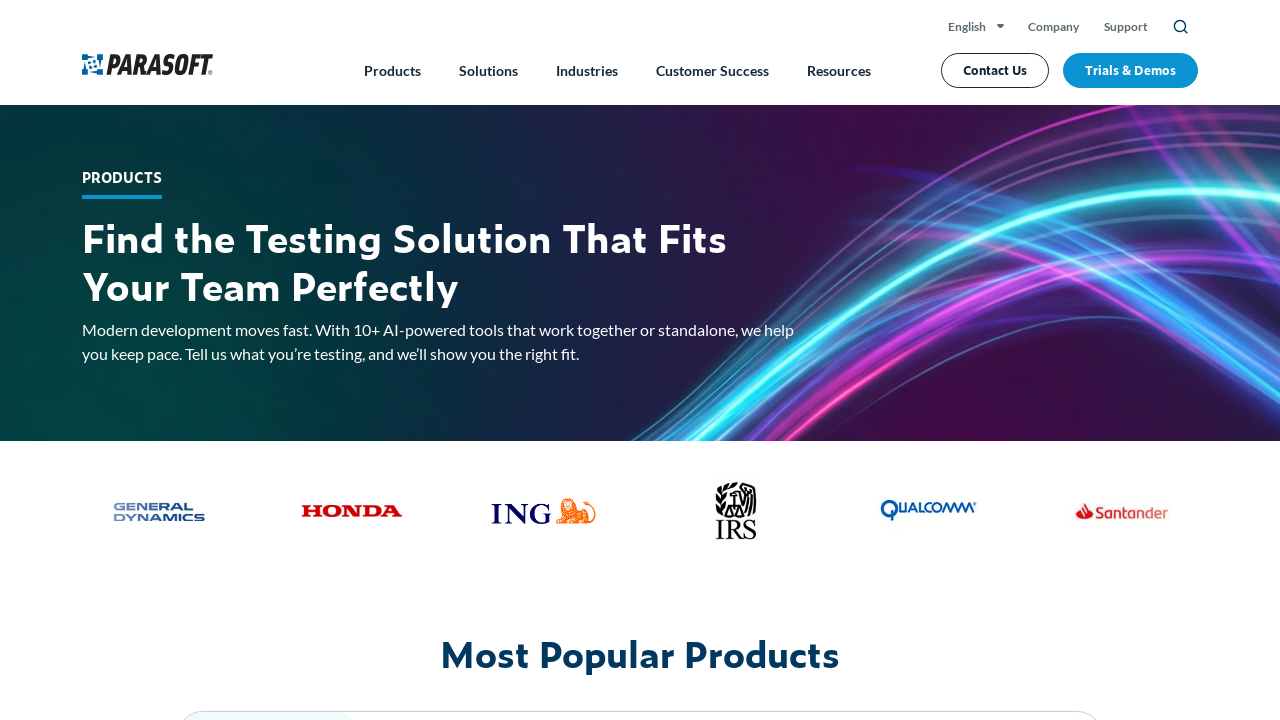